Tests scrolling functionality on a contact page by scrolling the window both horizontally and vertically using JavaScript

Starting URL: https://nareshit.in/contact-us/

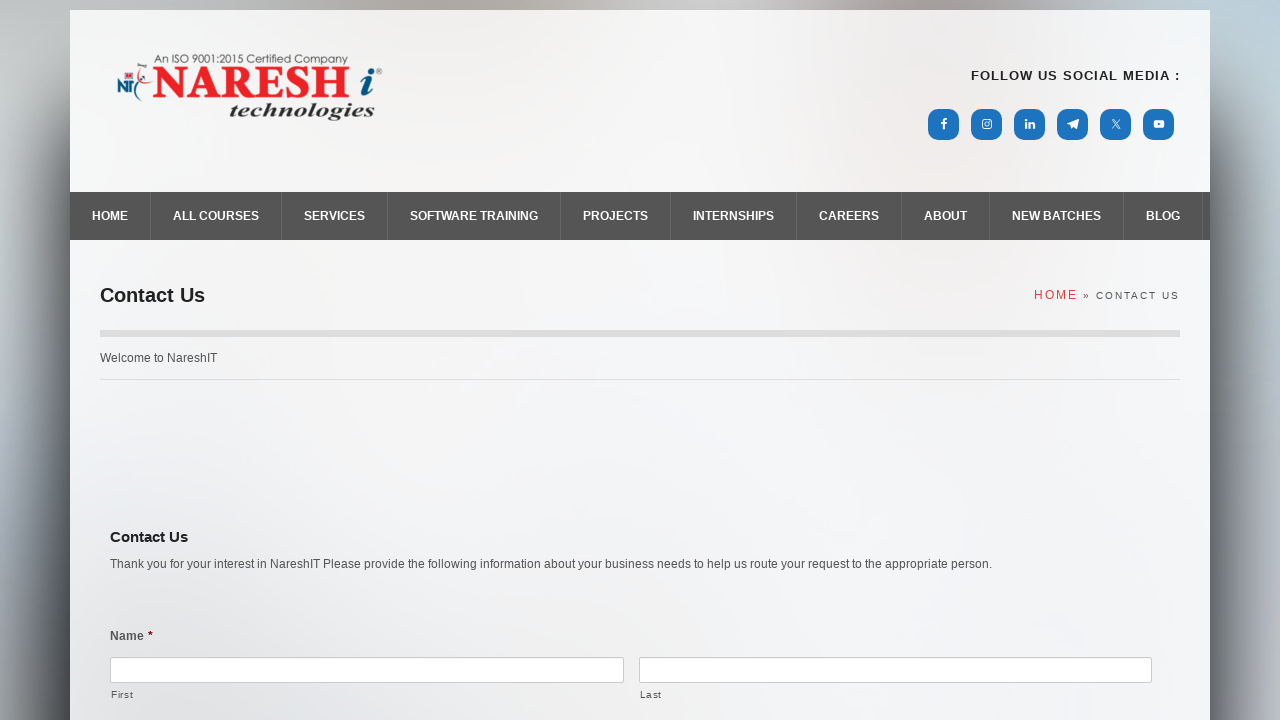

Navigated to contact us page
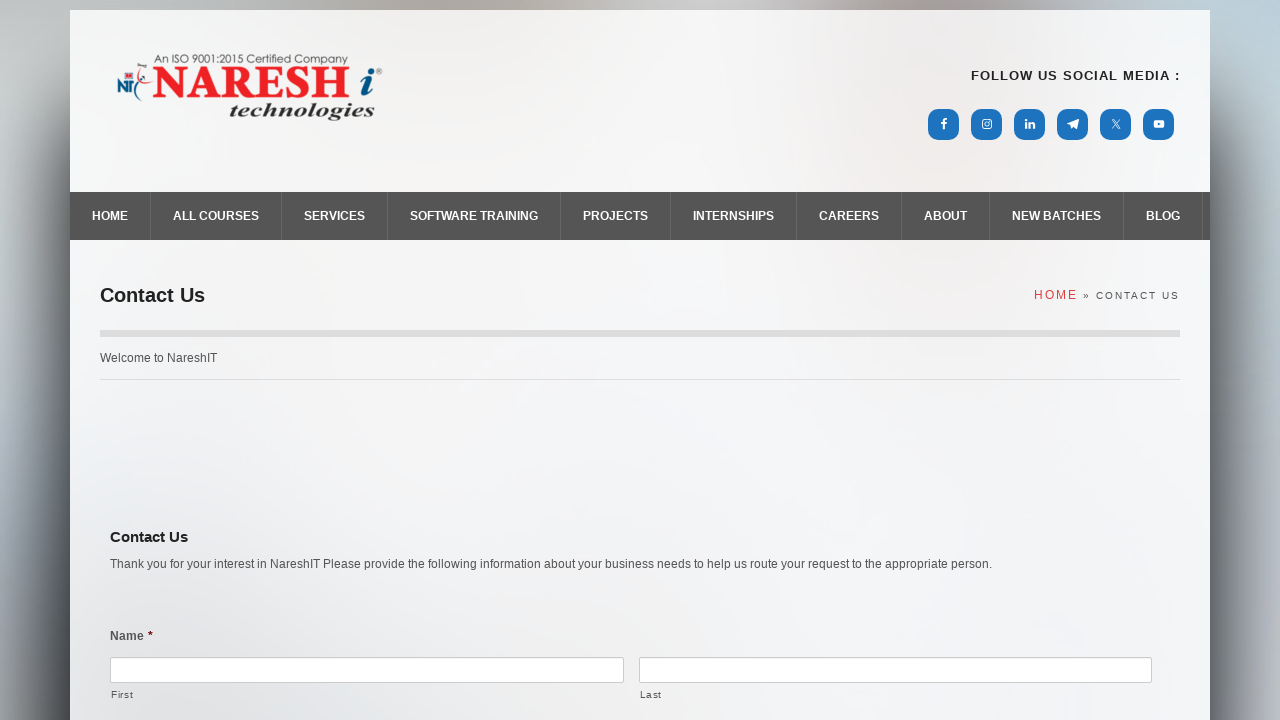

Scrolled window horizontally by 100px and vertically by 1000px
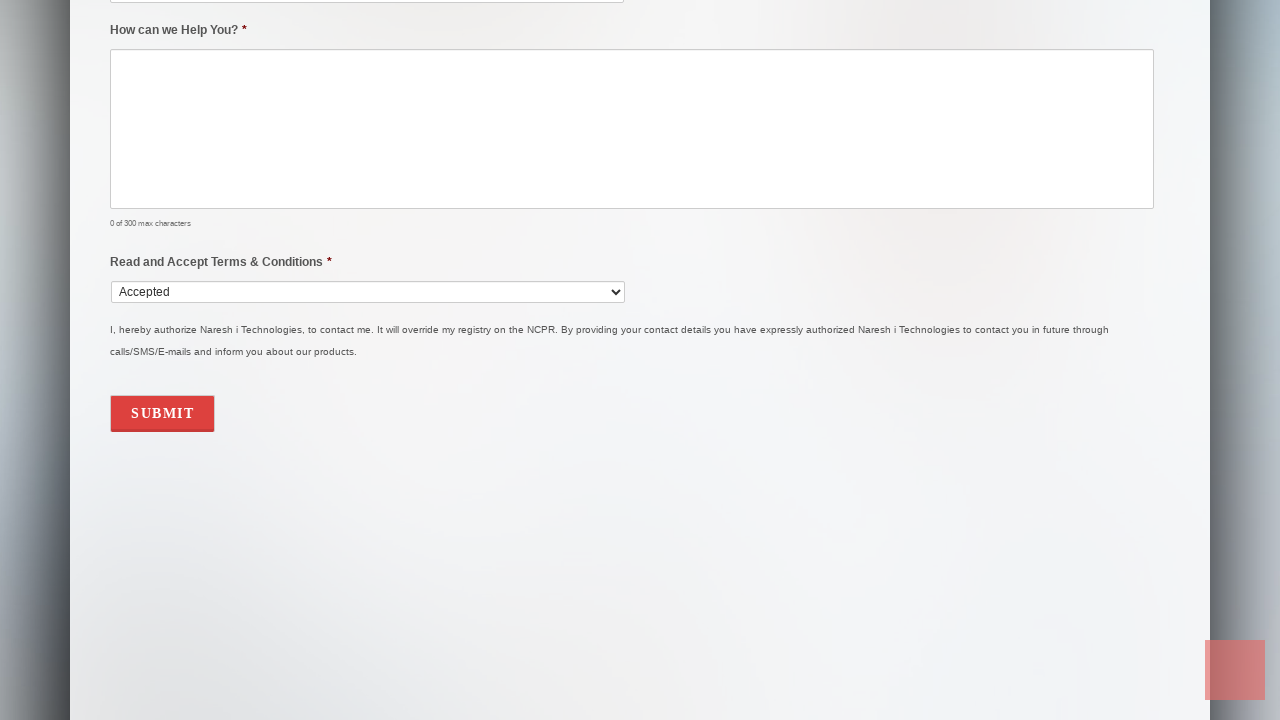

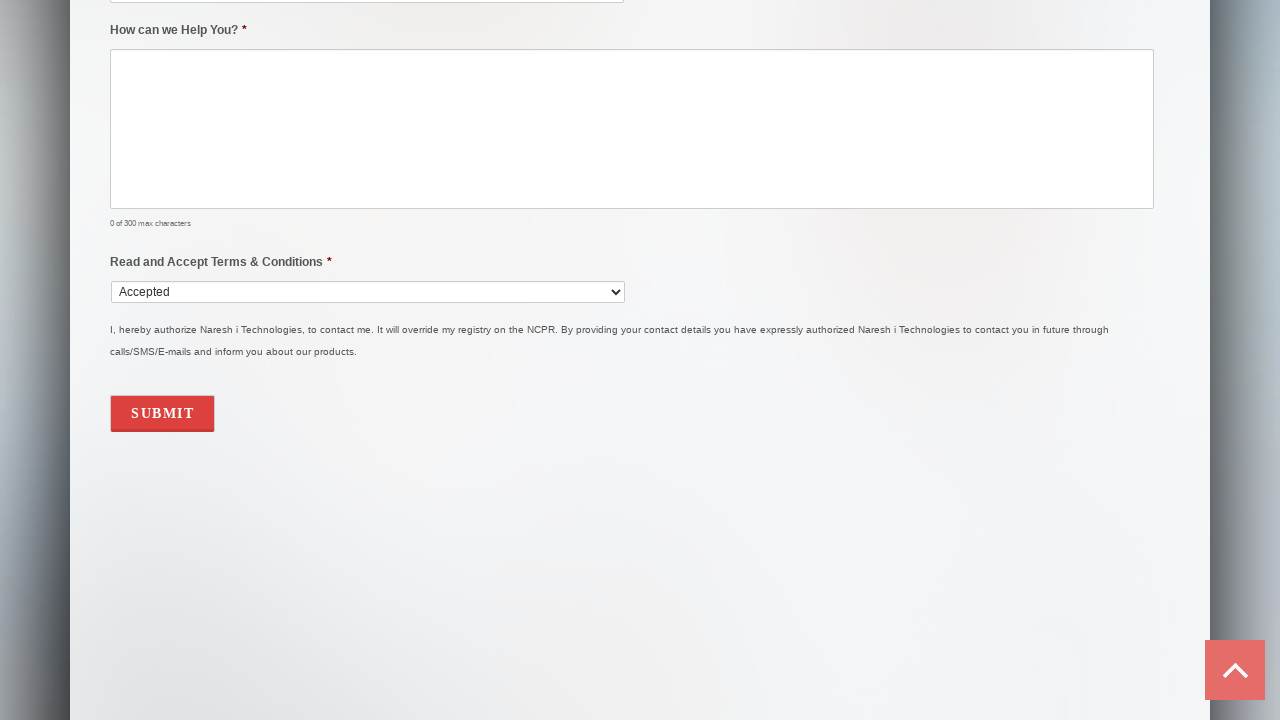